Tests radio button selection, dropdown selection, and verifies blinking text element attributes

Starting URL: https://rahulshettyacademy.com/AutomationPractice/

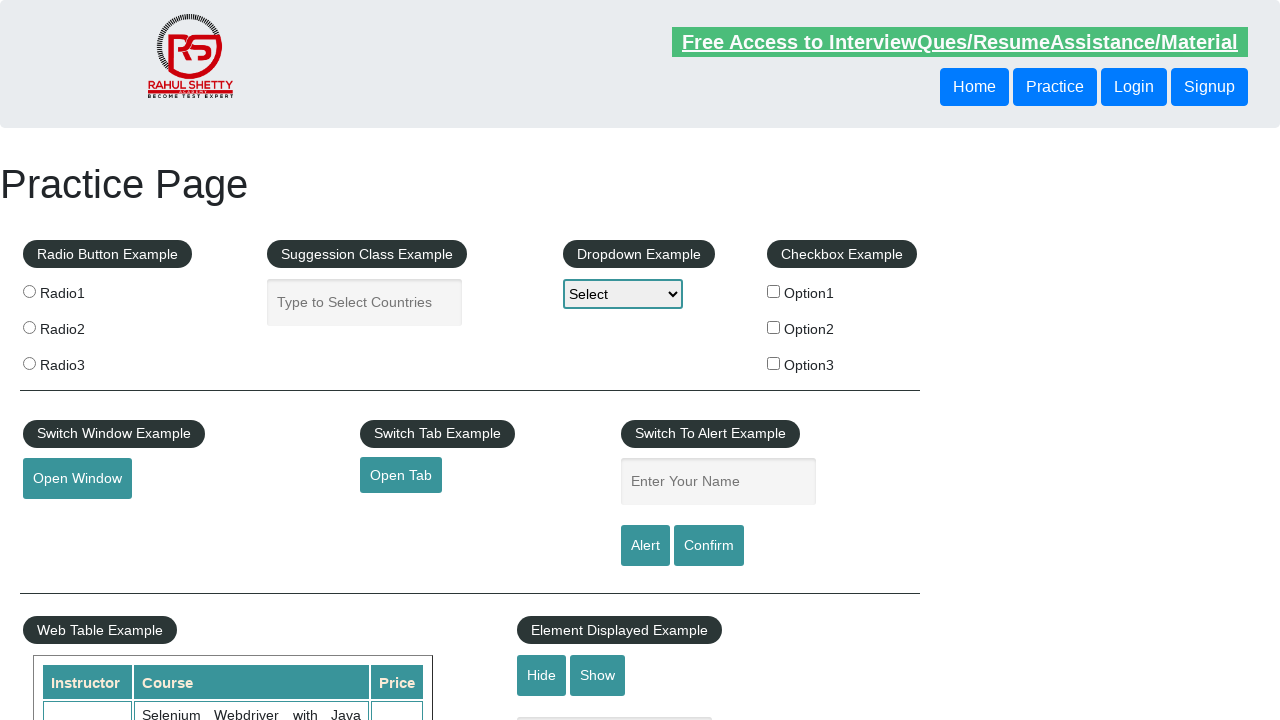

Clicked radio button with value 'radio1' at (29, 291) on [value="radio1"]
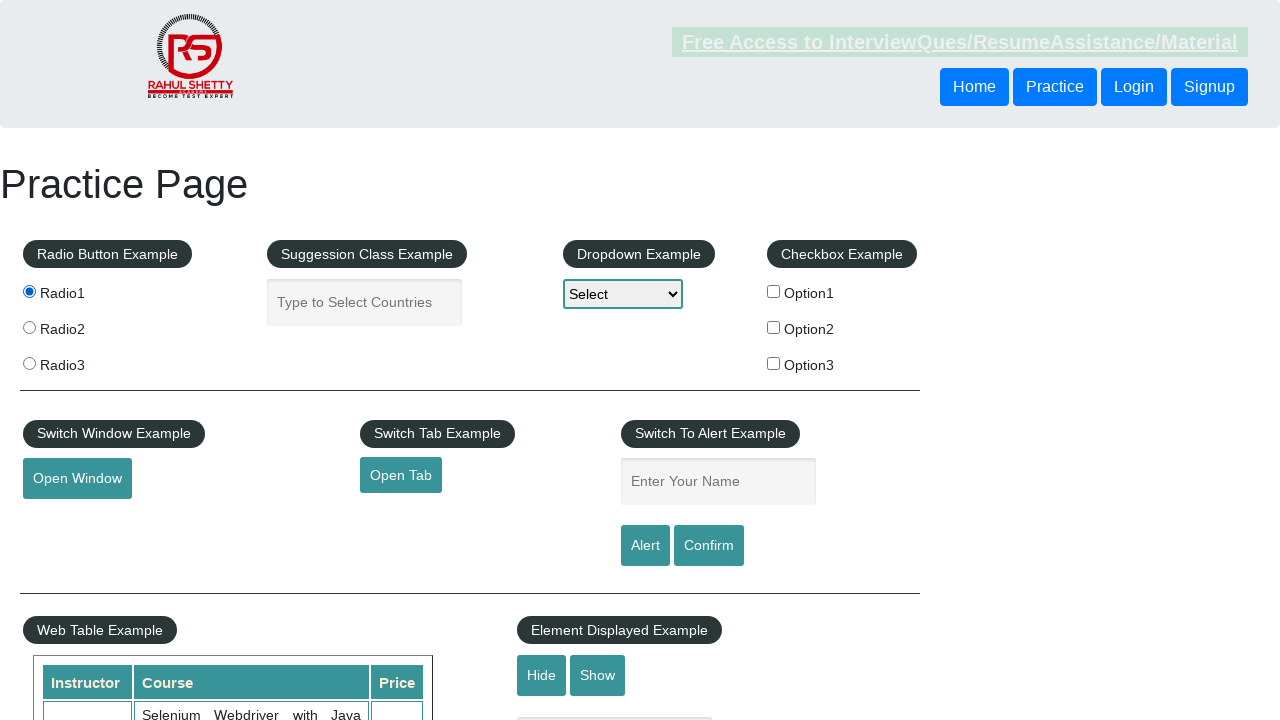

Verified radio button is checked
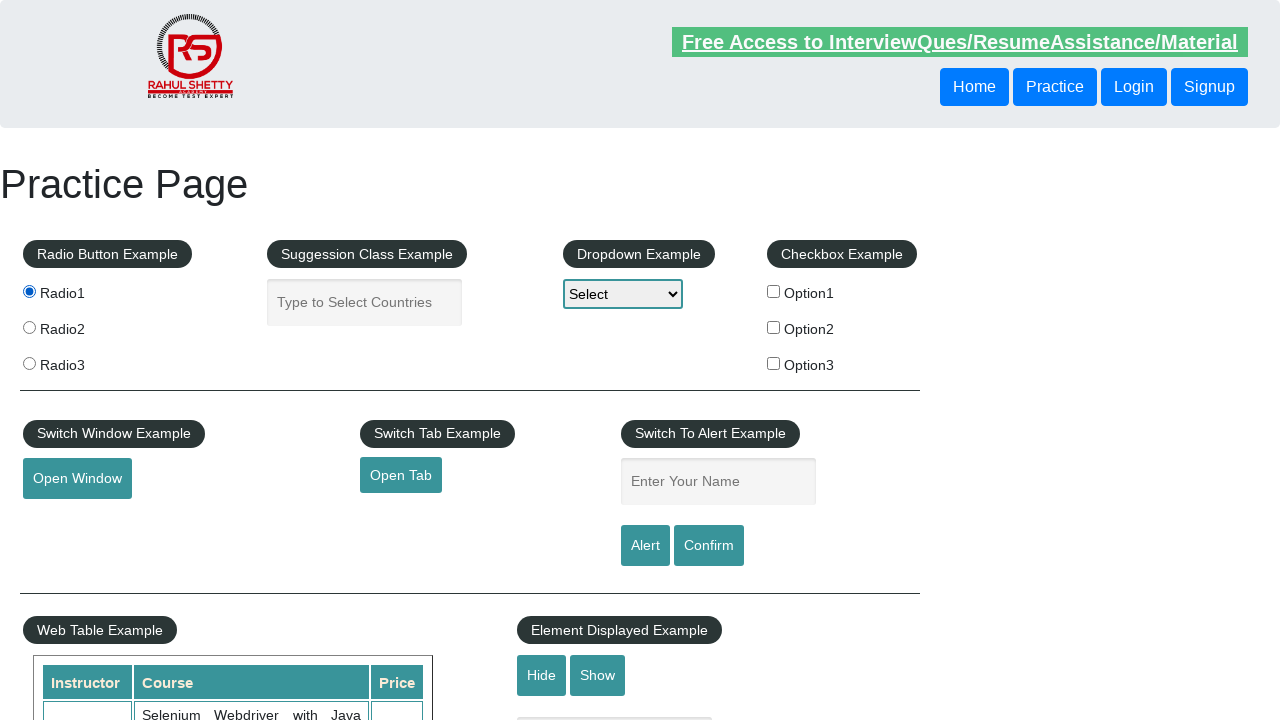

Selected 'option1' from dropdown menu on #dropdown-class-example
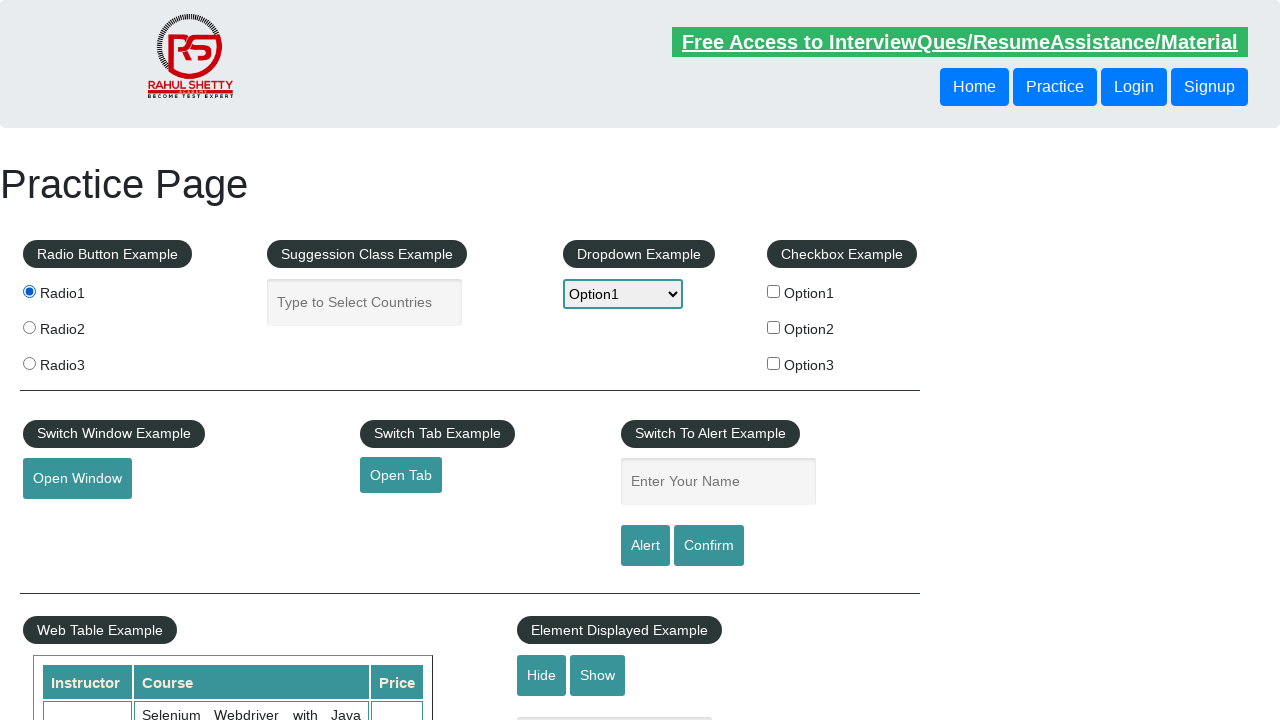

Verified dropdown value is 'option1'
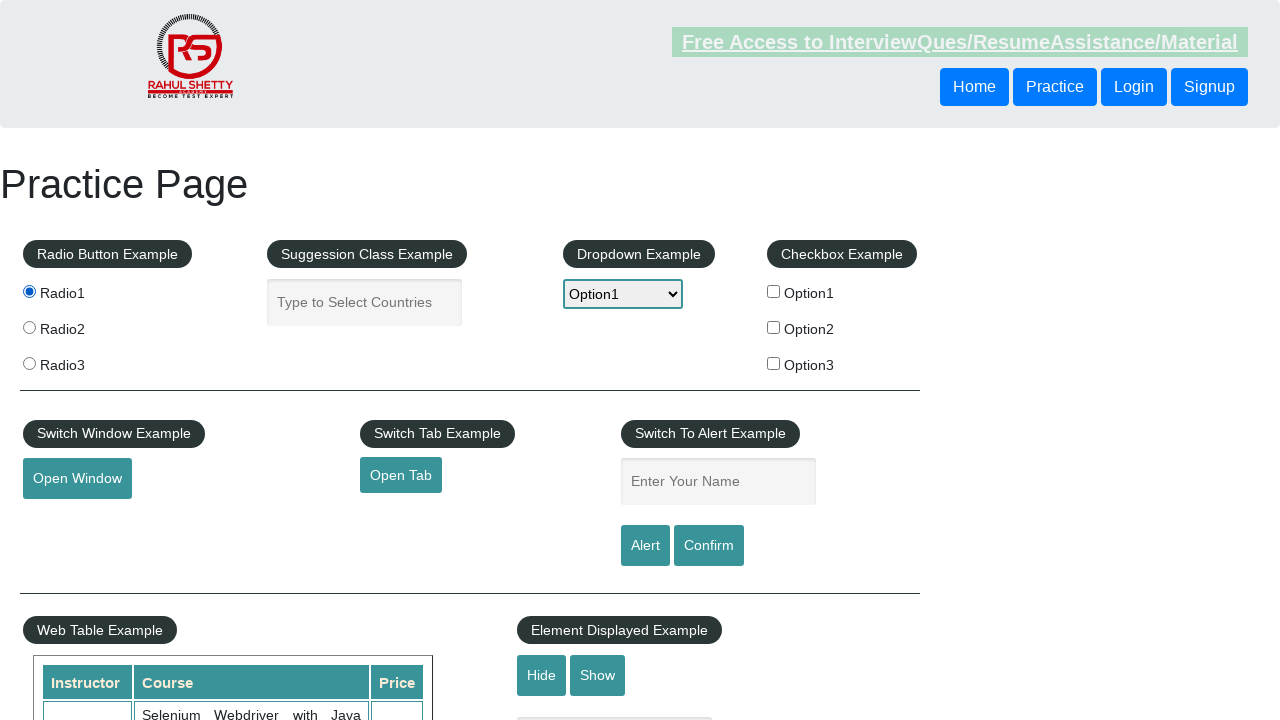

Verified blinking text element has 'blinkingText' class attribute
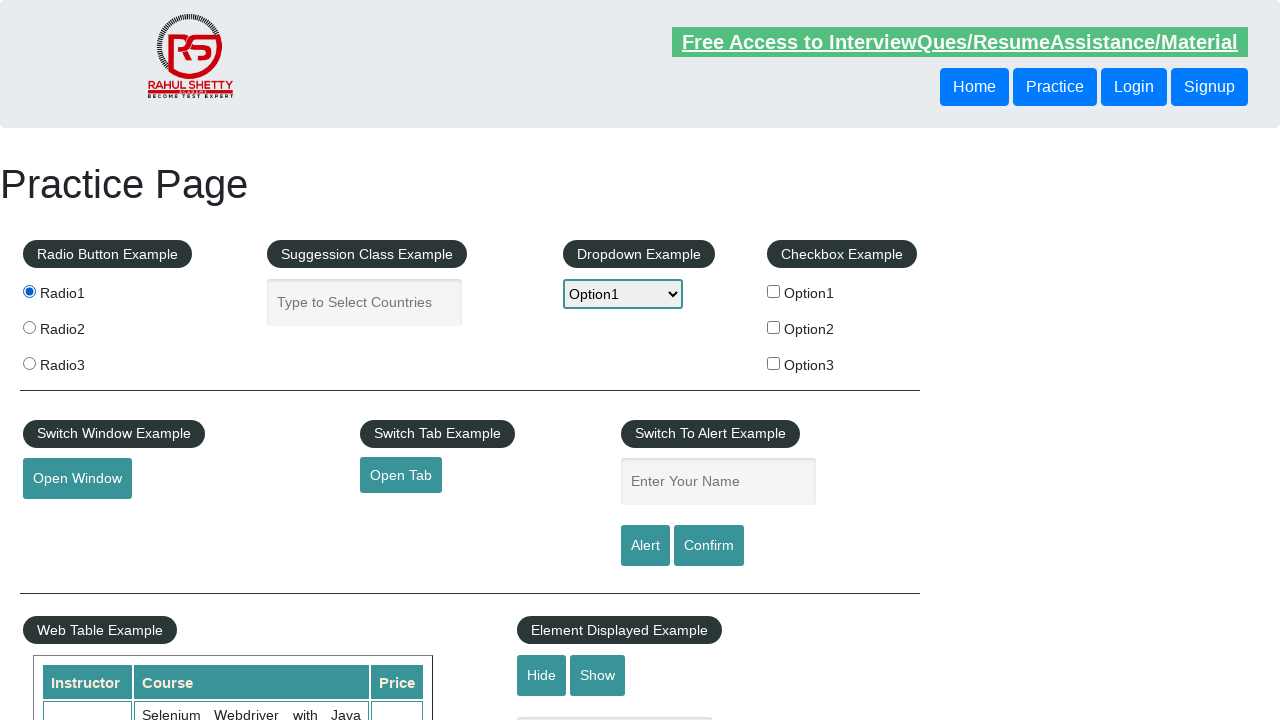

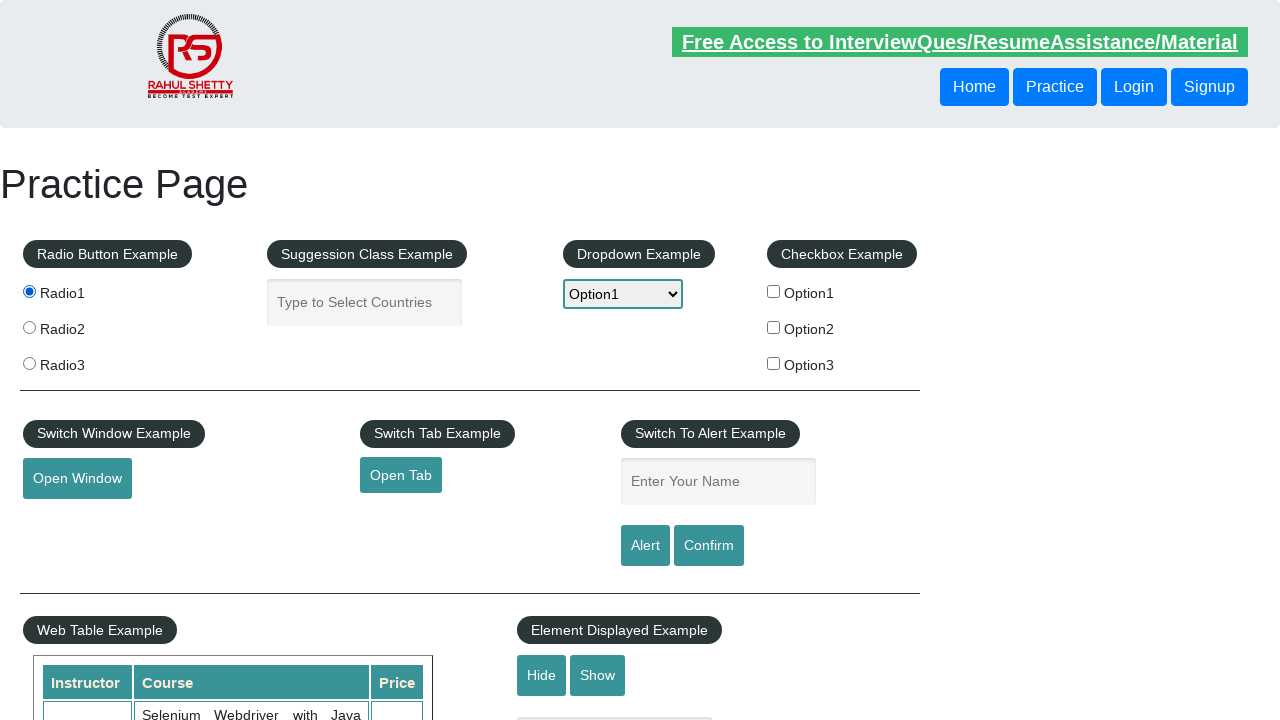